Tests radio button selection by clicking on radio button 3, then radio button 2, and verifying the selection state changes correctly

Starting URL: https://rahulshettyacademy.com/AutomationPractice/

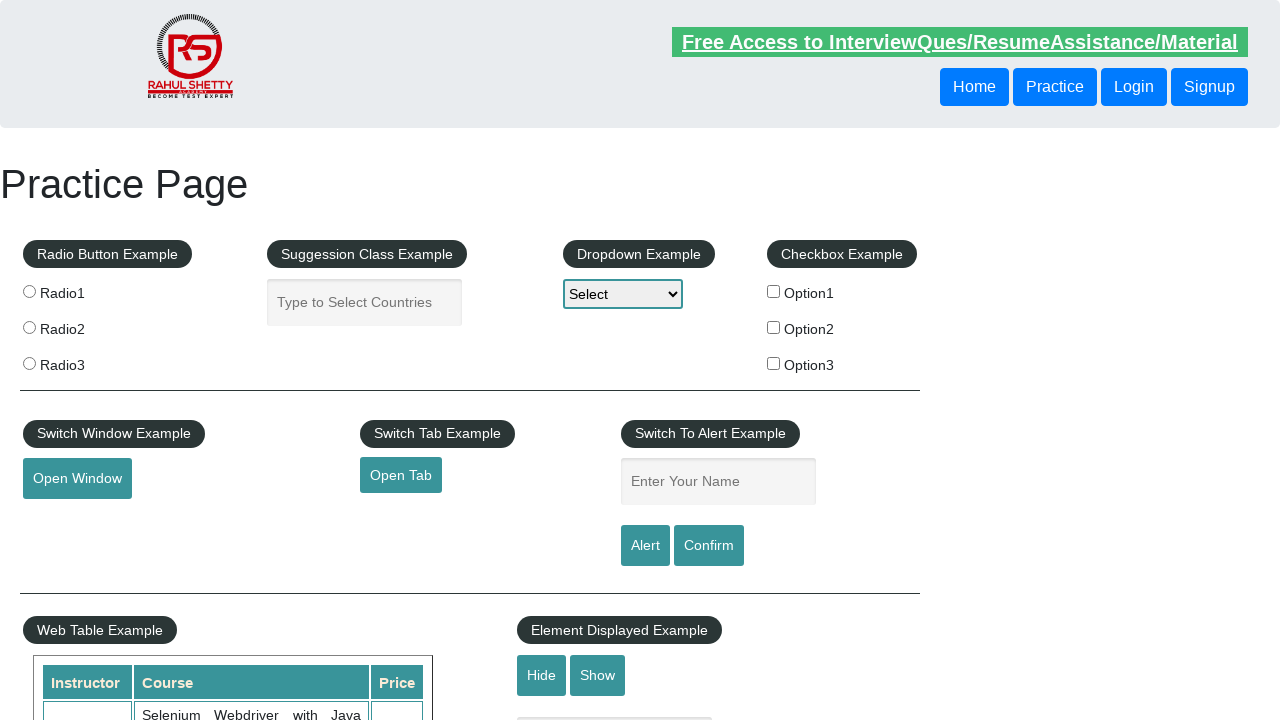

Navigated to https://rahulshettyacademy.com/AutomationPractice/
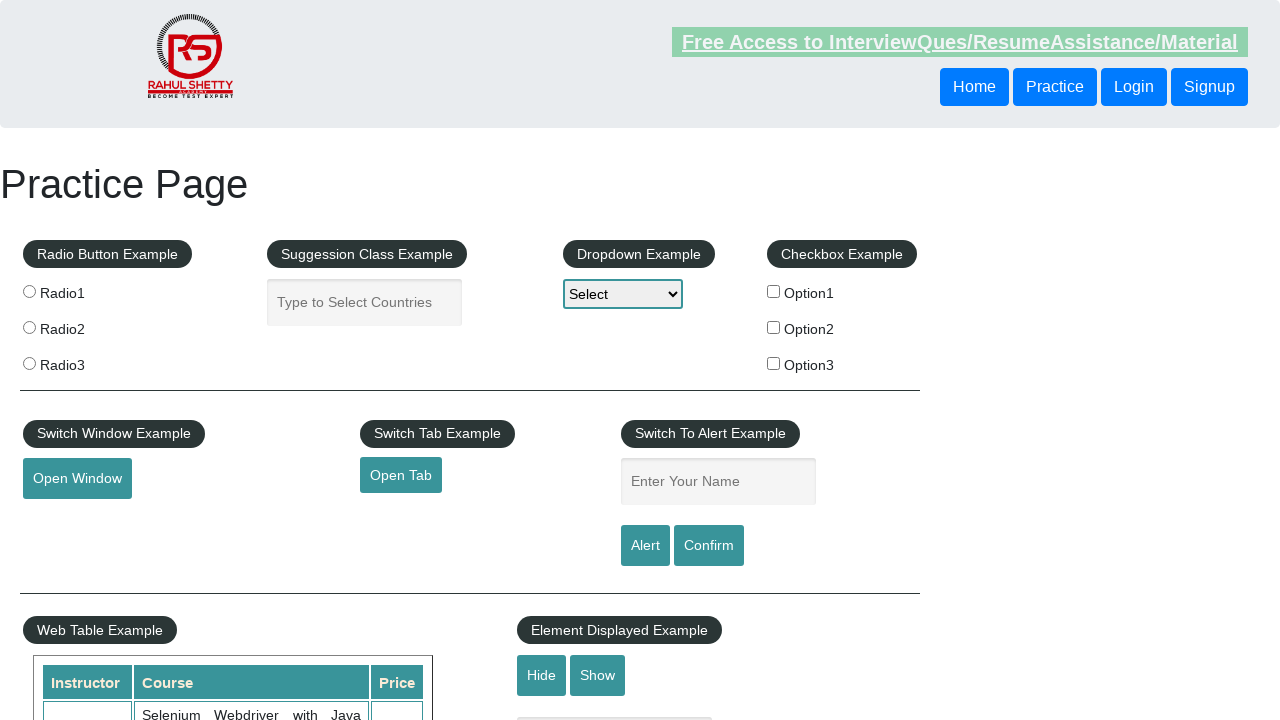

Clicked on radio button 3 at (29, 363) on input[value='radio3']
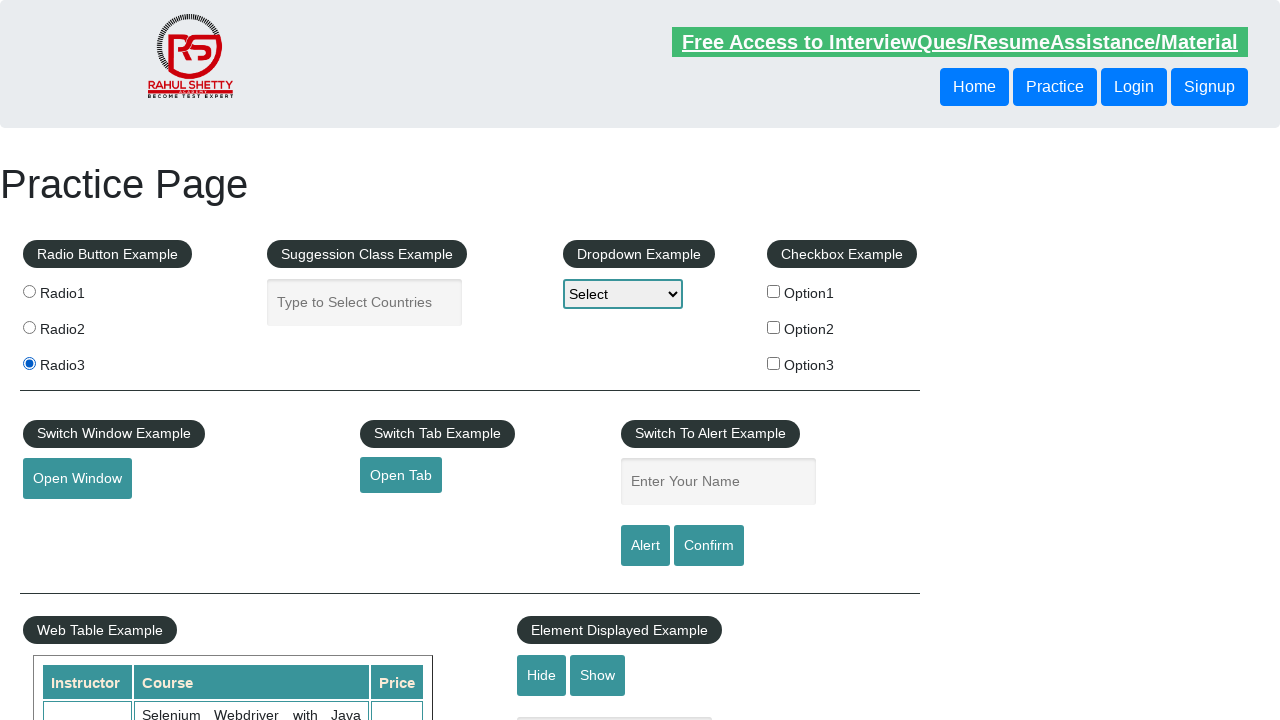

Verified radio button 3 is selected
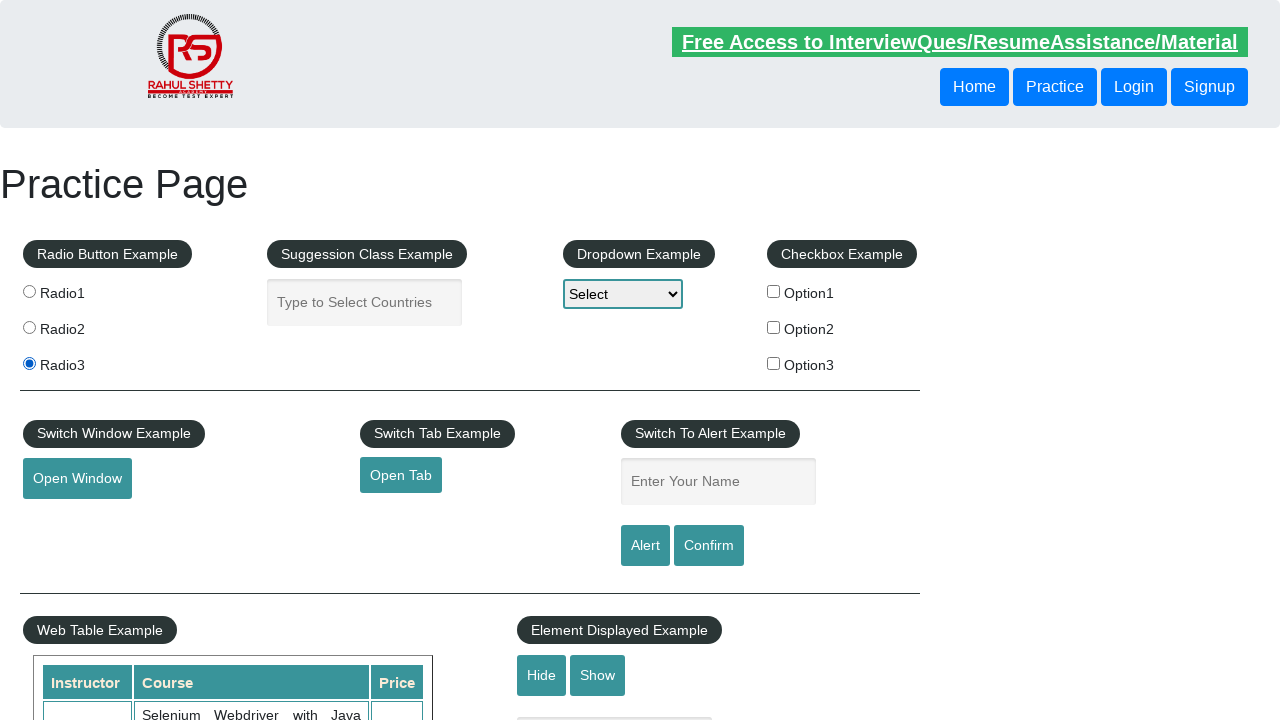

Clicked on radio button 2 at (29, 327) on input[value='radio2']
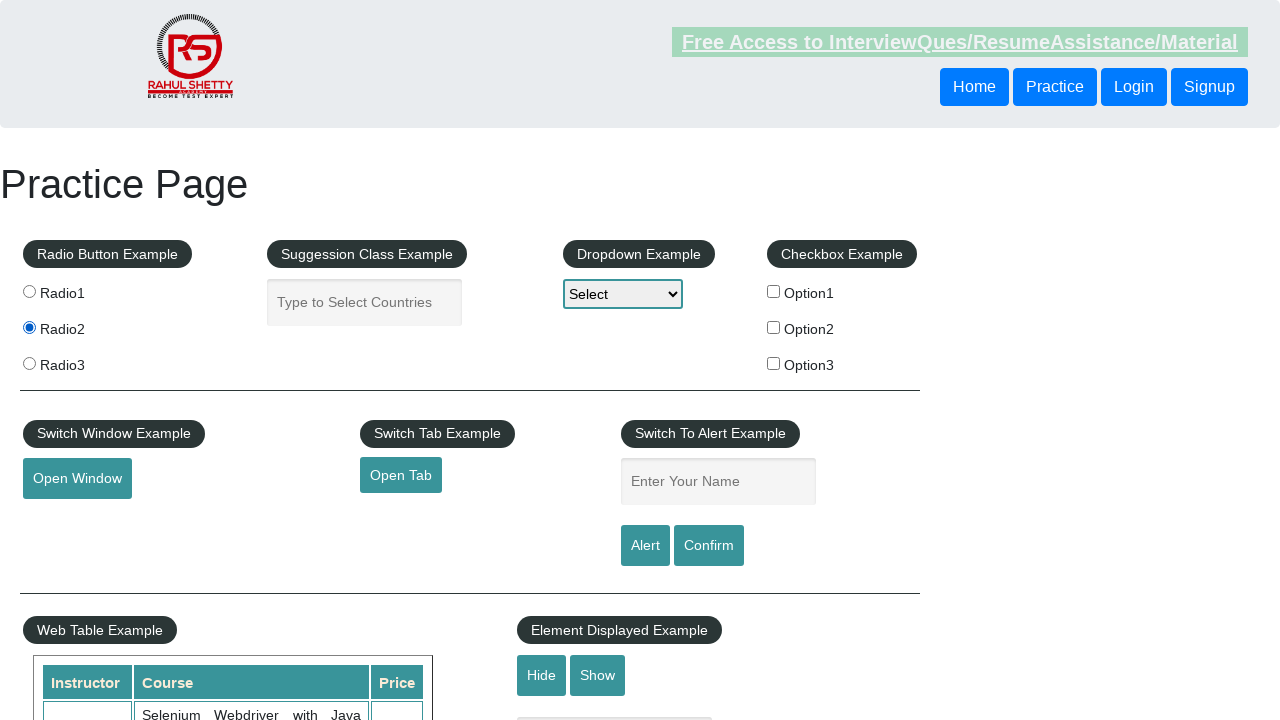

Verified radio button 2 is selected
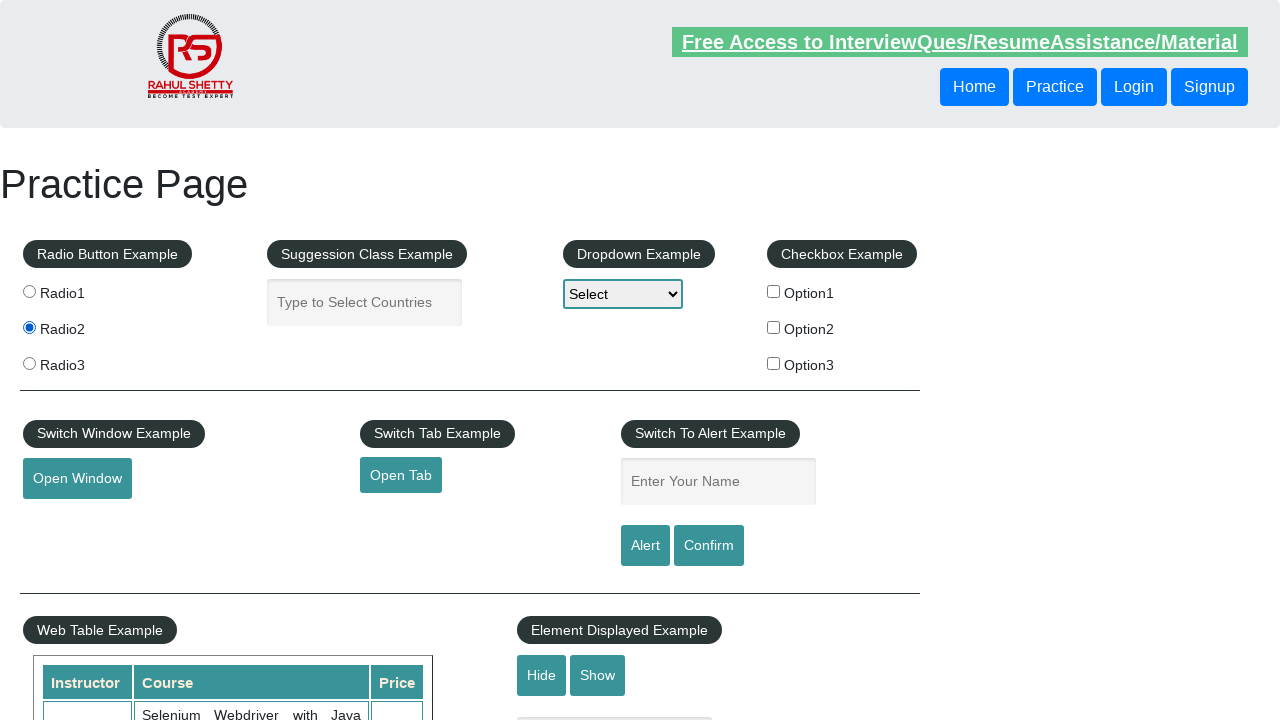

Verified radio button 3 is deselected
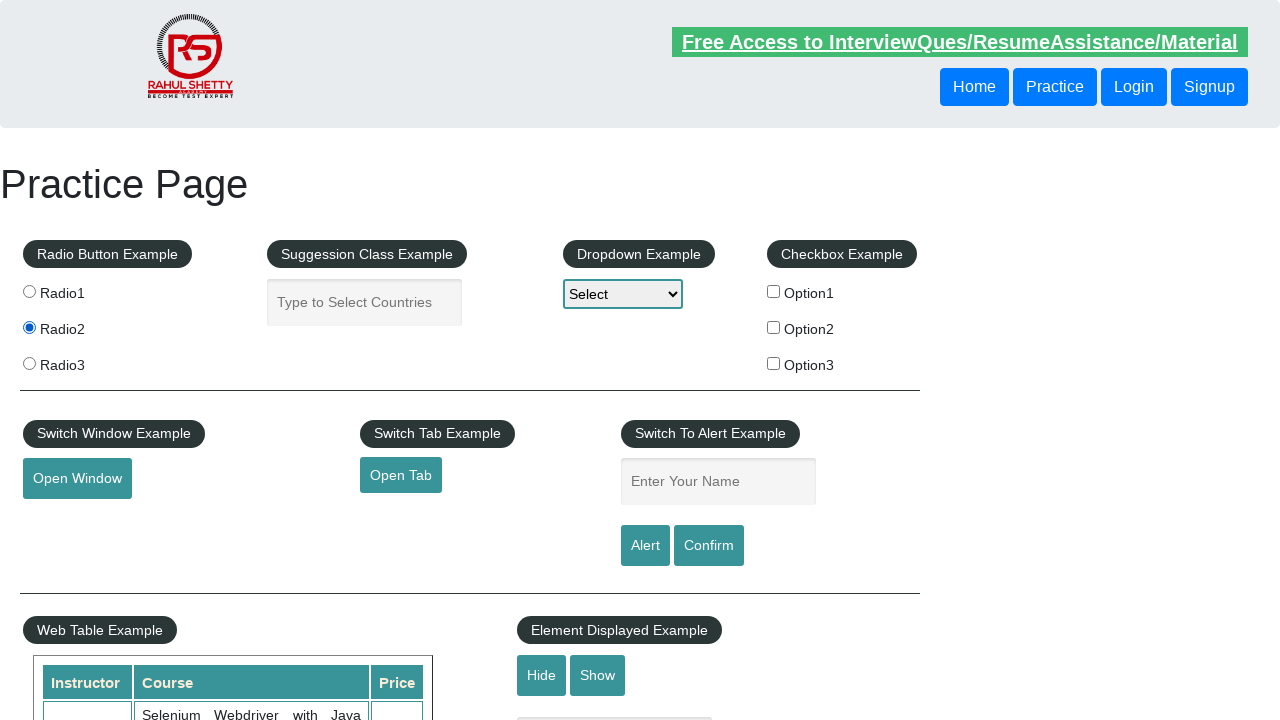

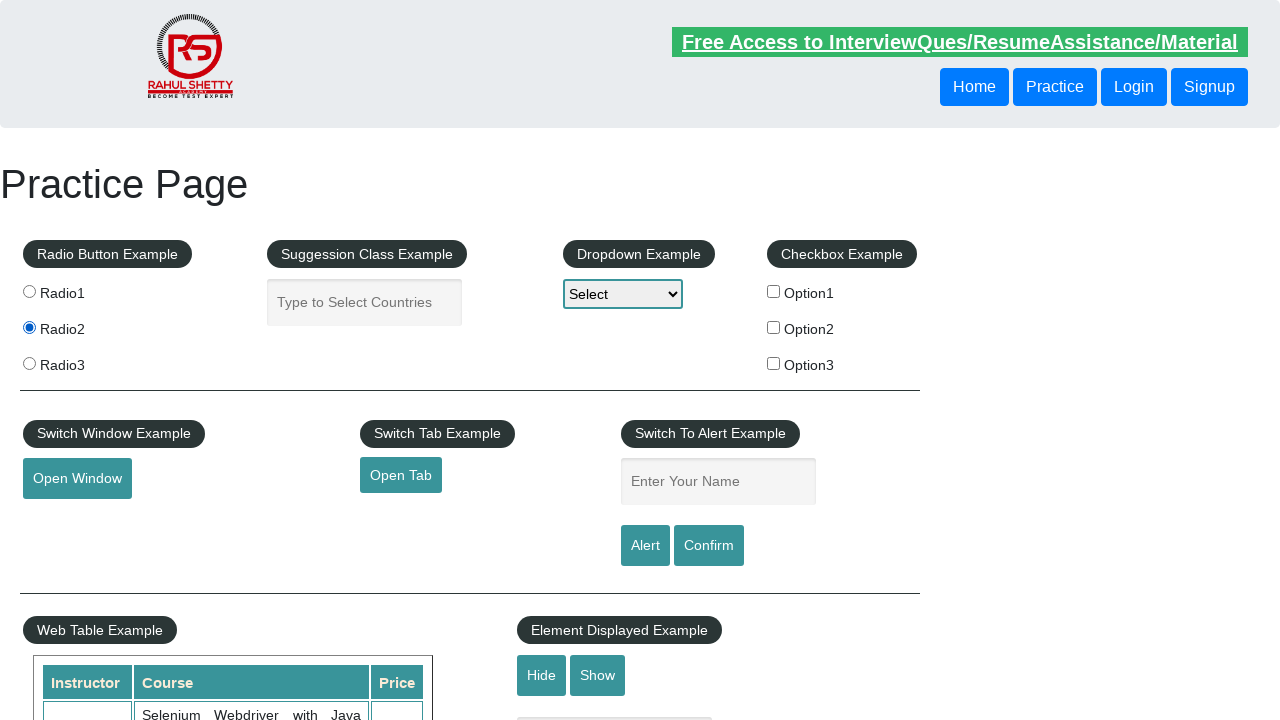